Tests basic alert by clicking button and accepting the alert

Starting URL: https://demoqa.com/alerts

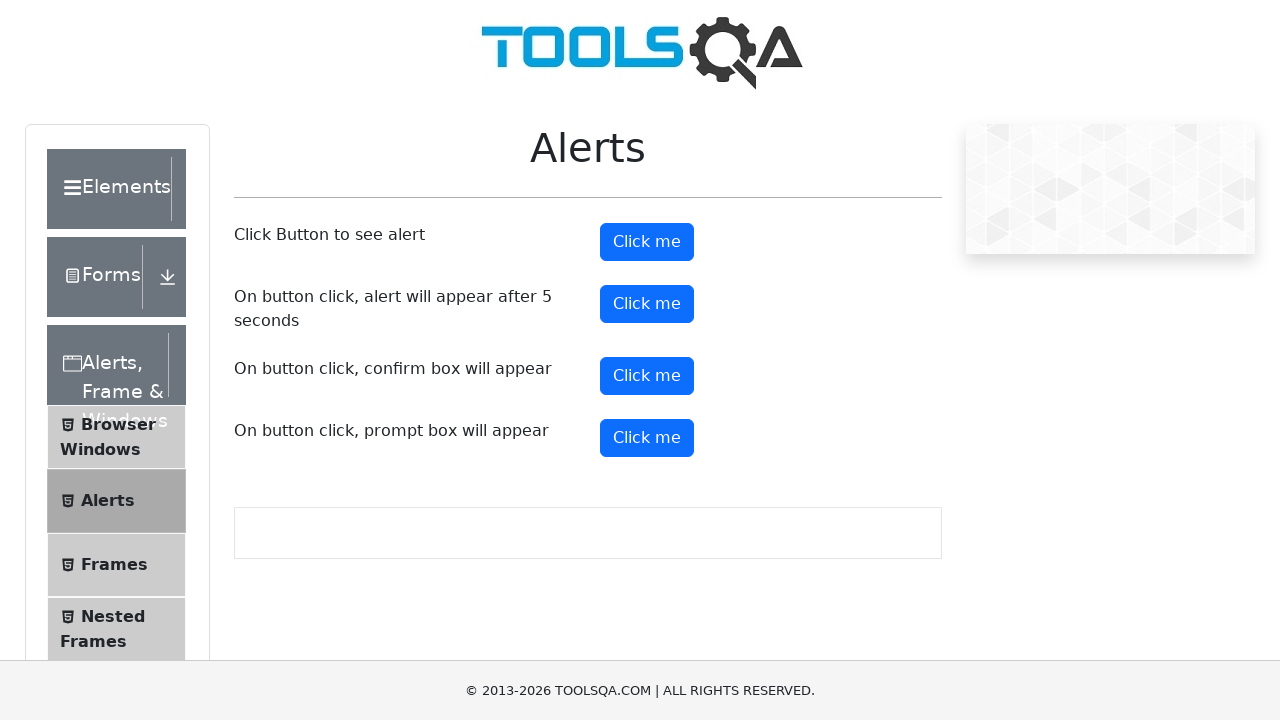

Set up dialog handler to accept alerts
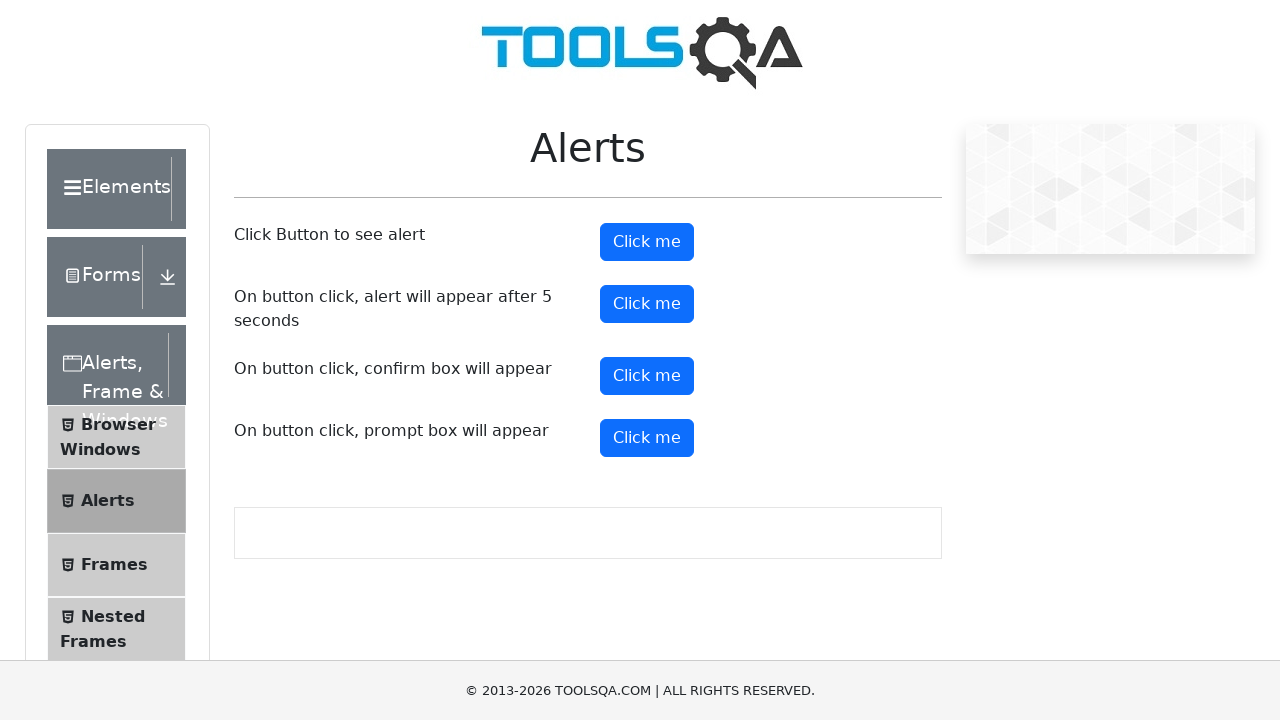

Clicked alert button to trigger alert at (647, 242) on #alertButton
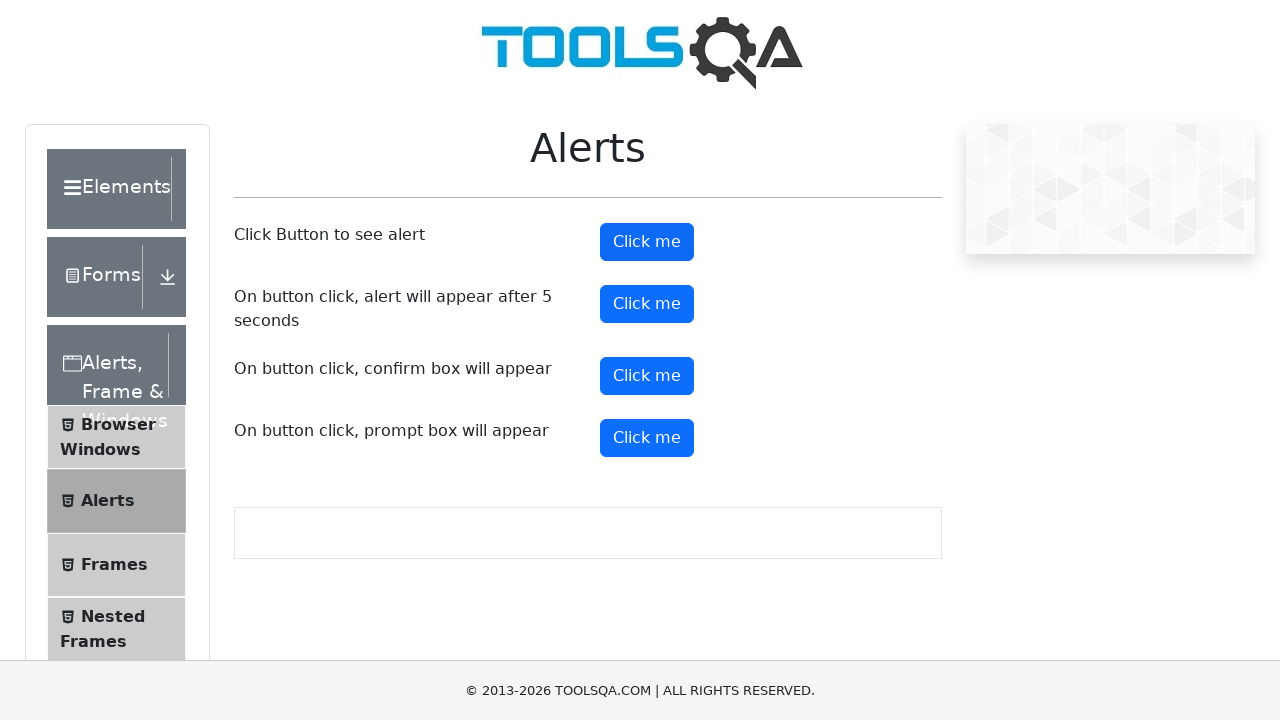

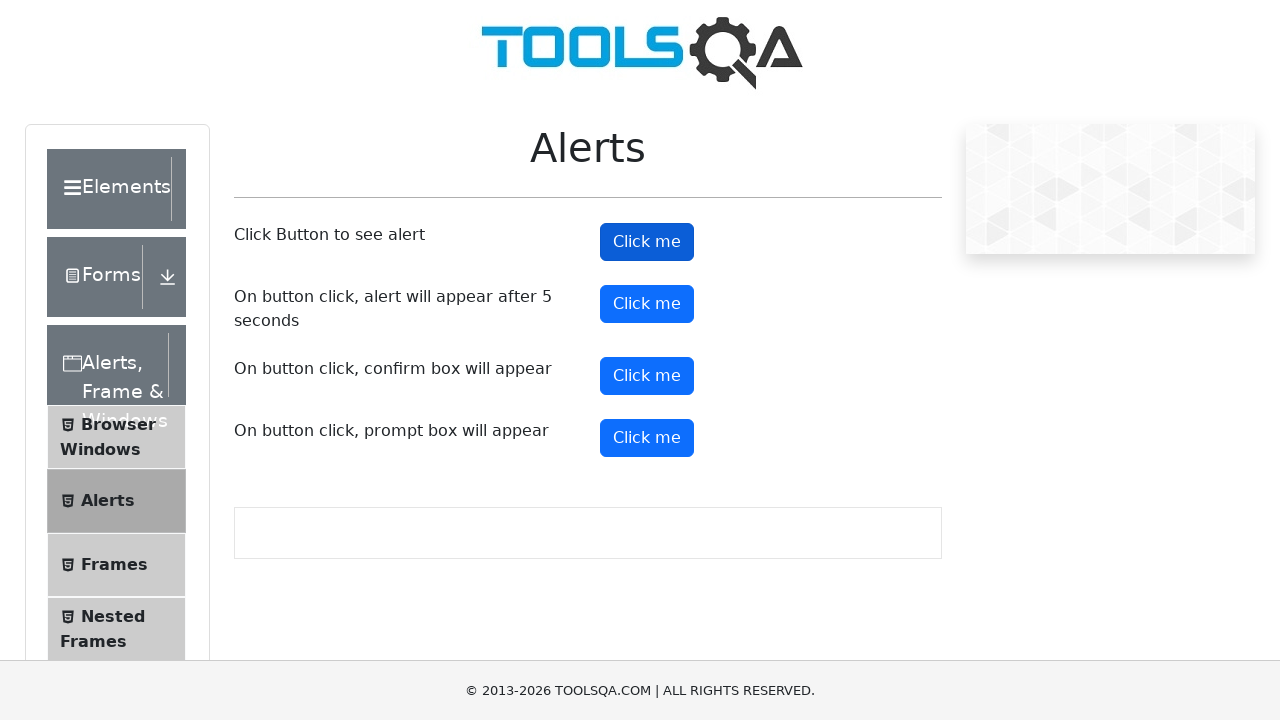